Tests window handling functionality by clicking buttons to open new tabs/windows and verifying content in each window

Starting URL: https://demoqa.com/browser-windows

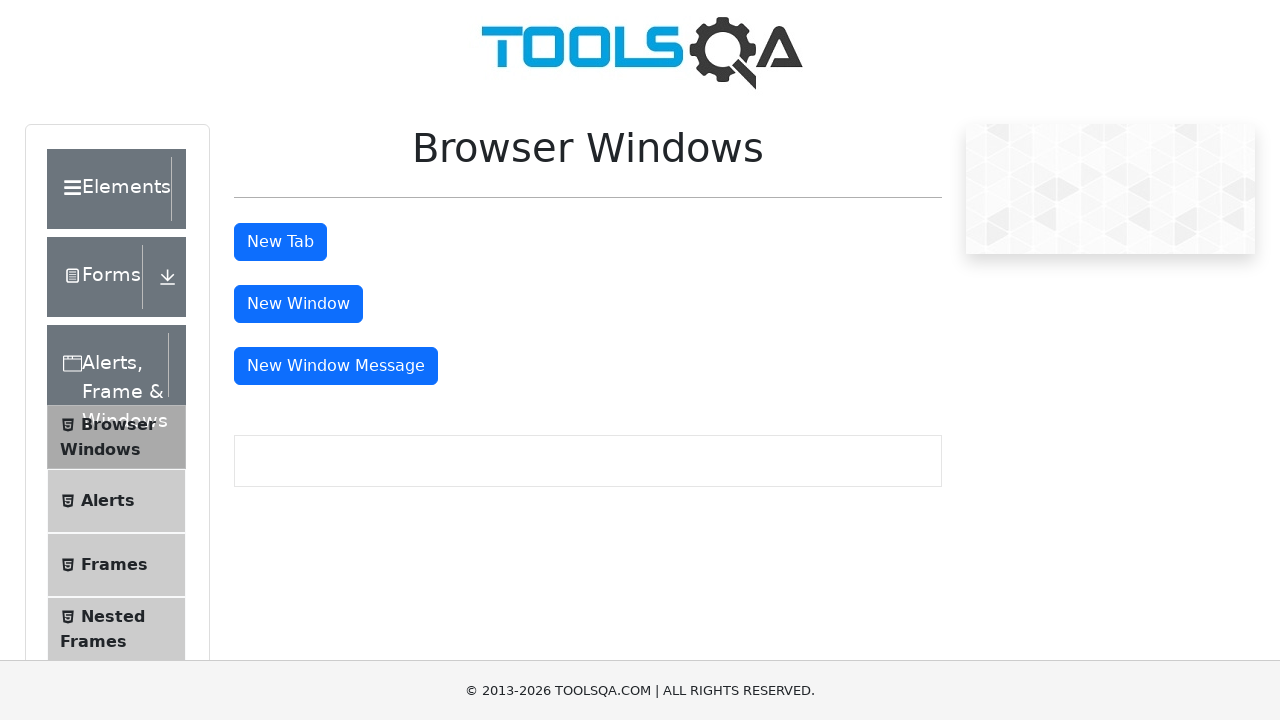

Located 'Browser Windows' heading element
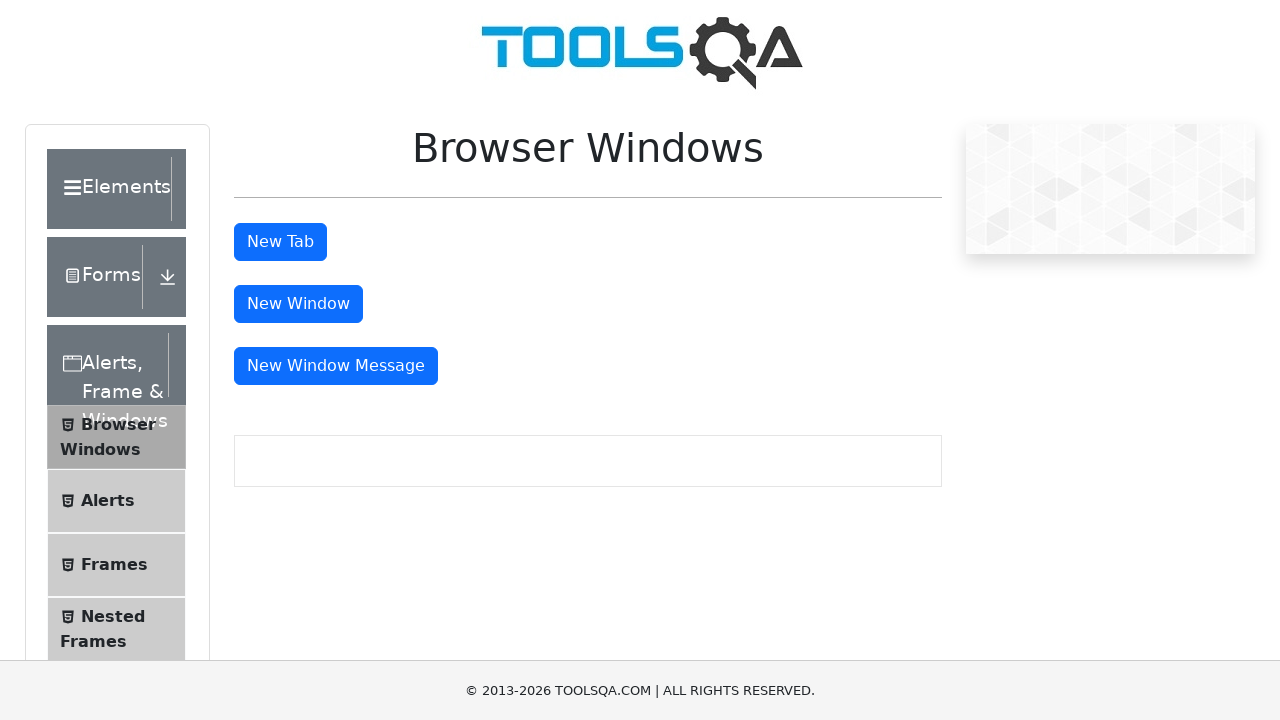

Verified 'Browser Windows' heading text is correct
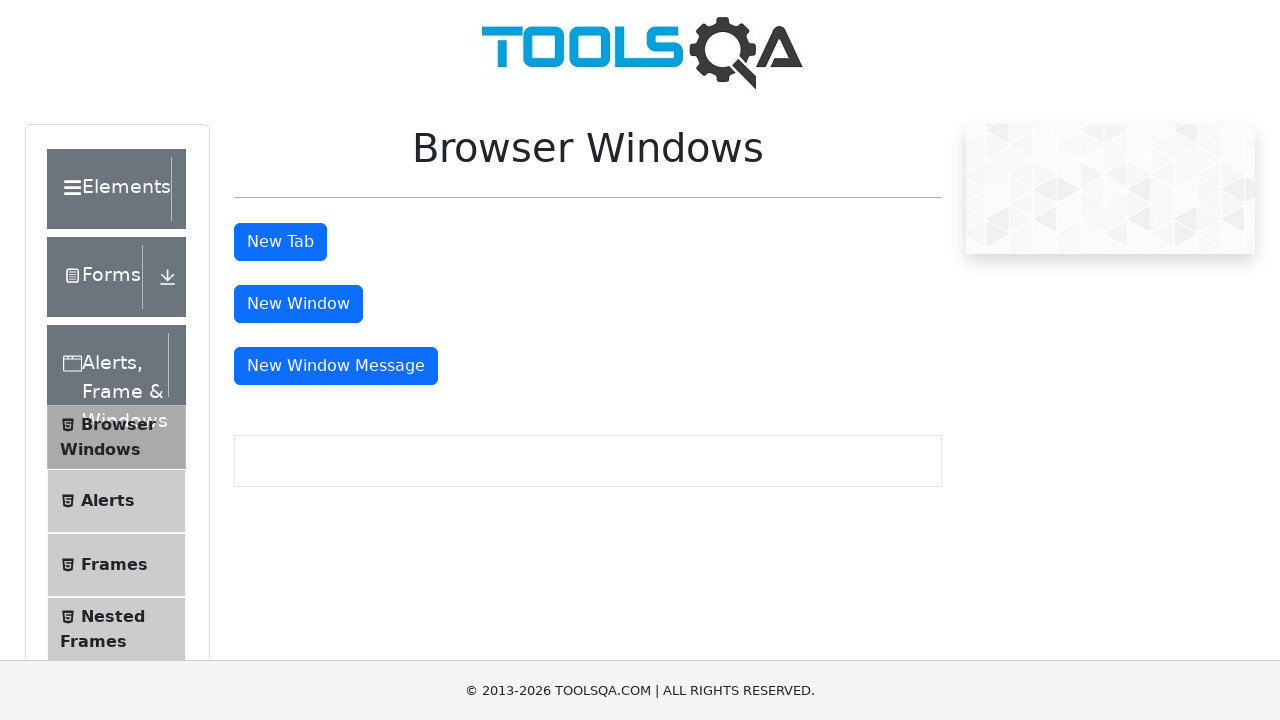

Clicked 'New Tab' button to open new tab at (280, 242) on #tabButton
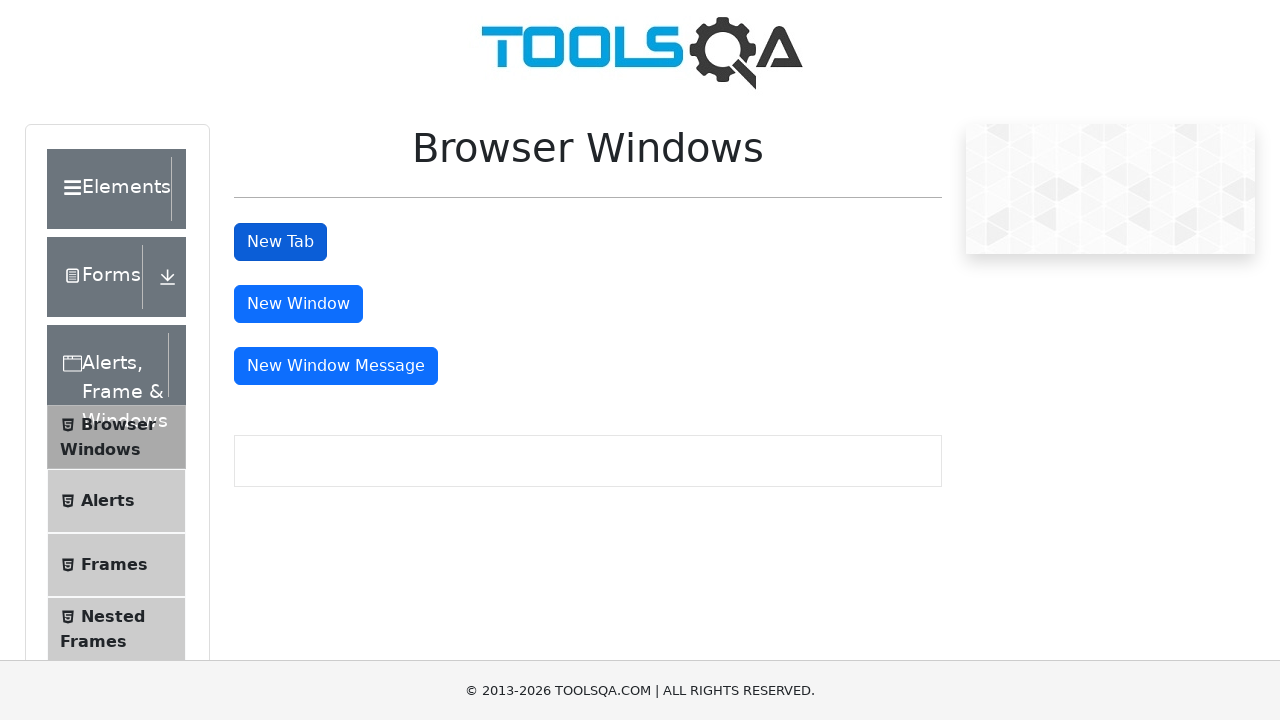

Captured new tab page object
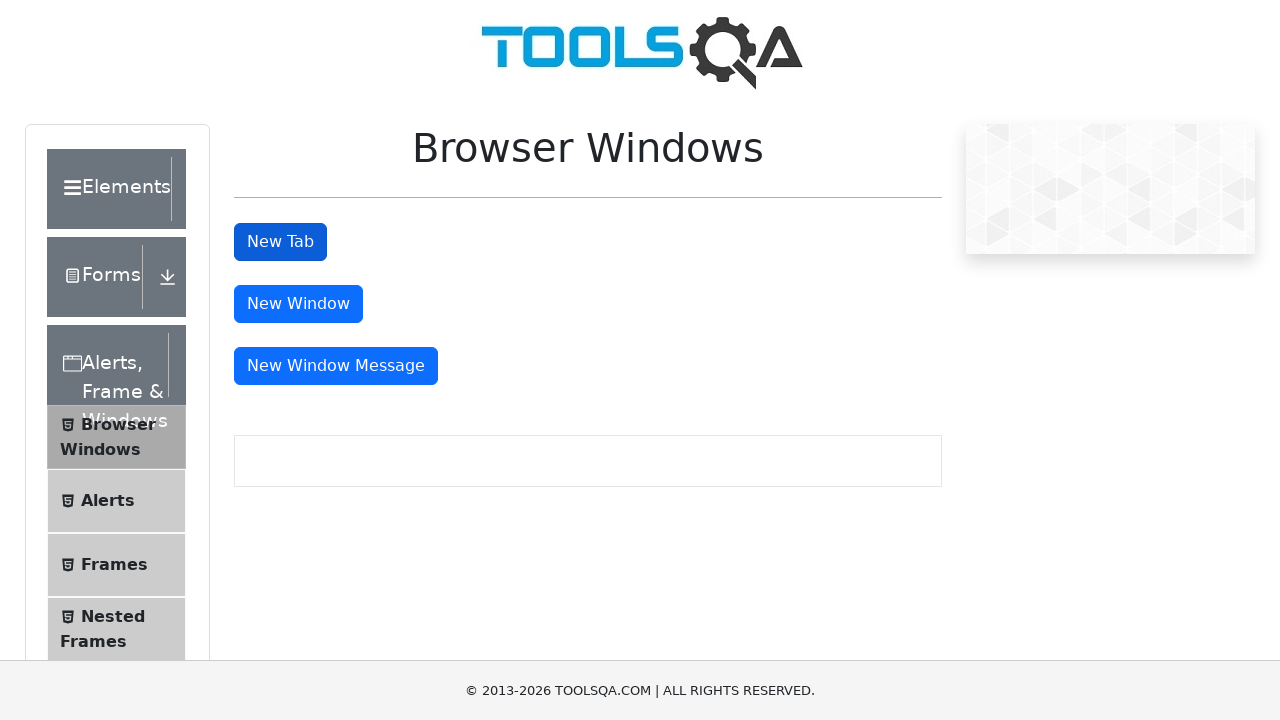

Verified new tab URL is https://demoqa.com/sample
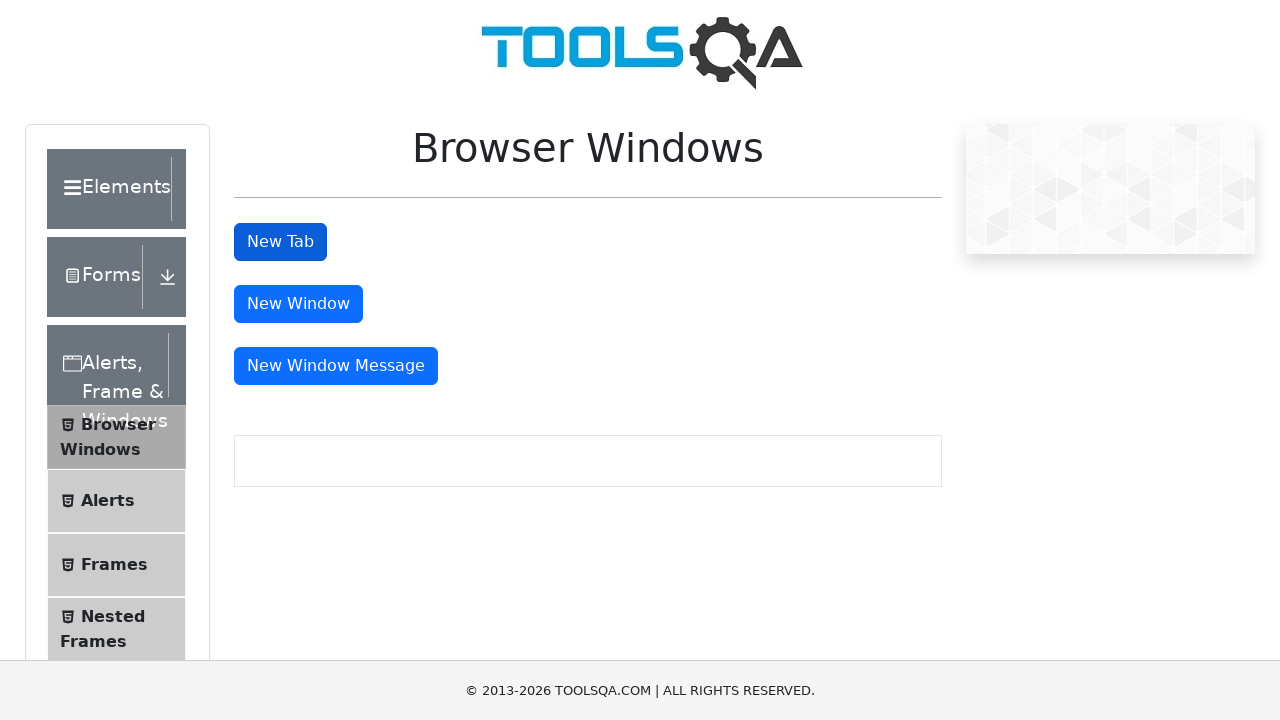

Located sample heading element in new tab
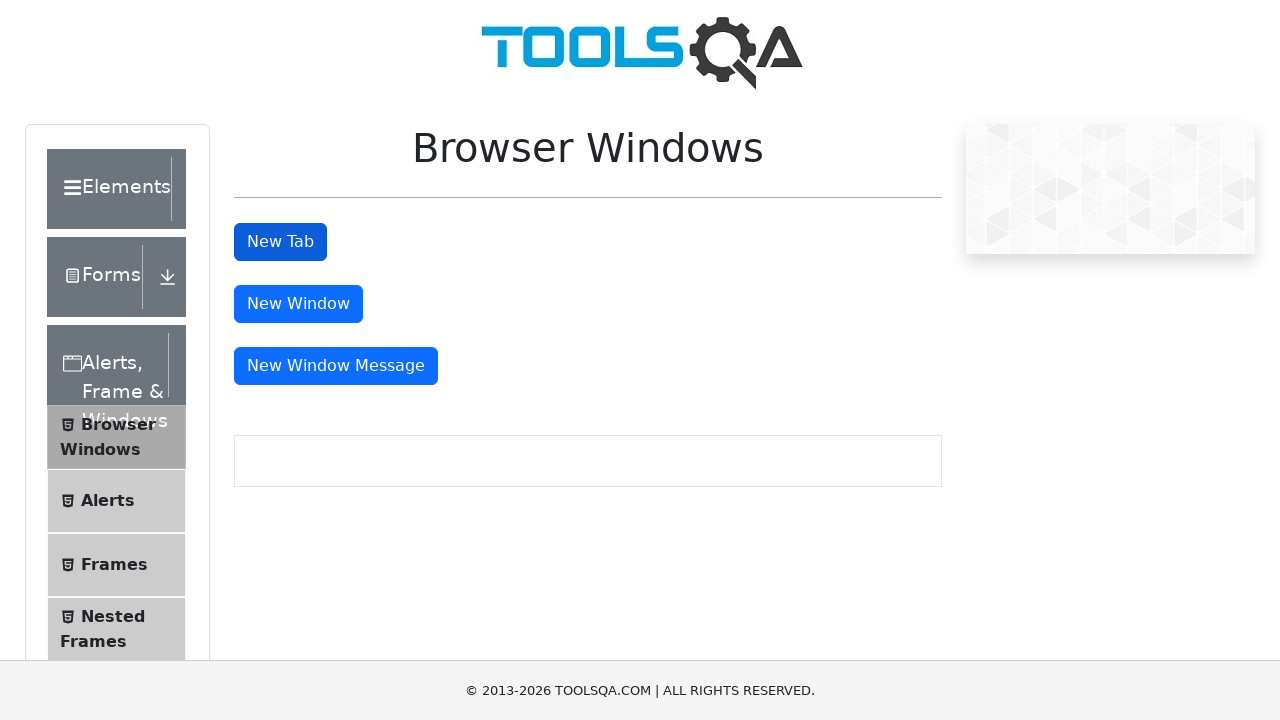

Verified sample heading text is 'This is a sample page' in new tab
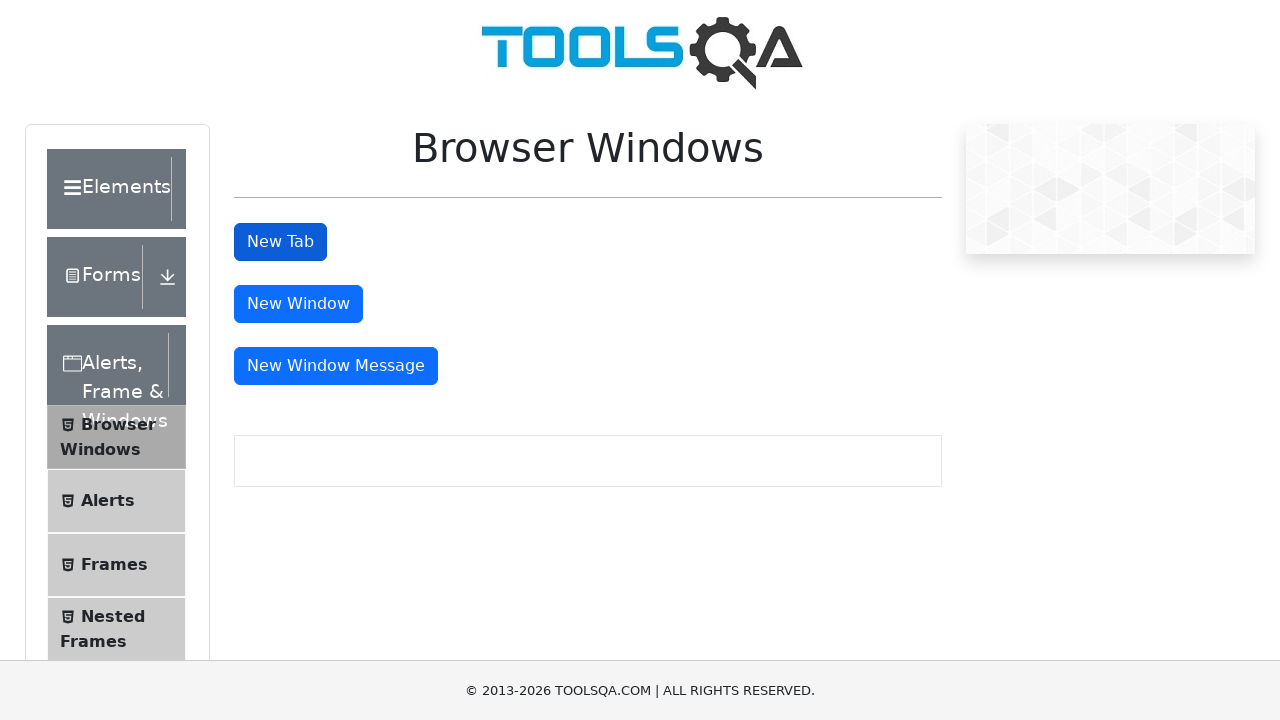

Clicked 'New Window' button to open new window at (298, 304) on #windowButton
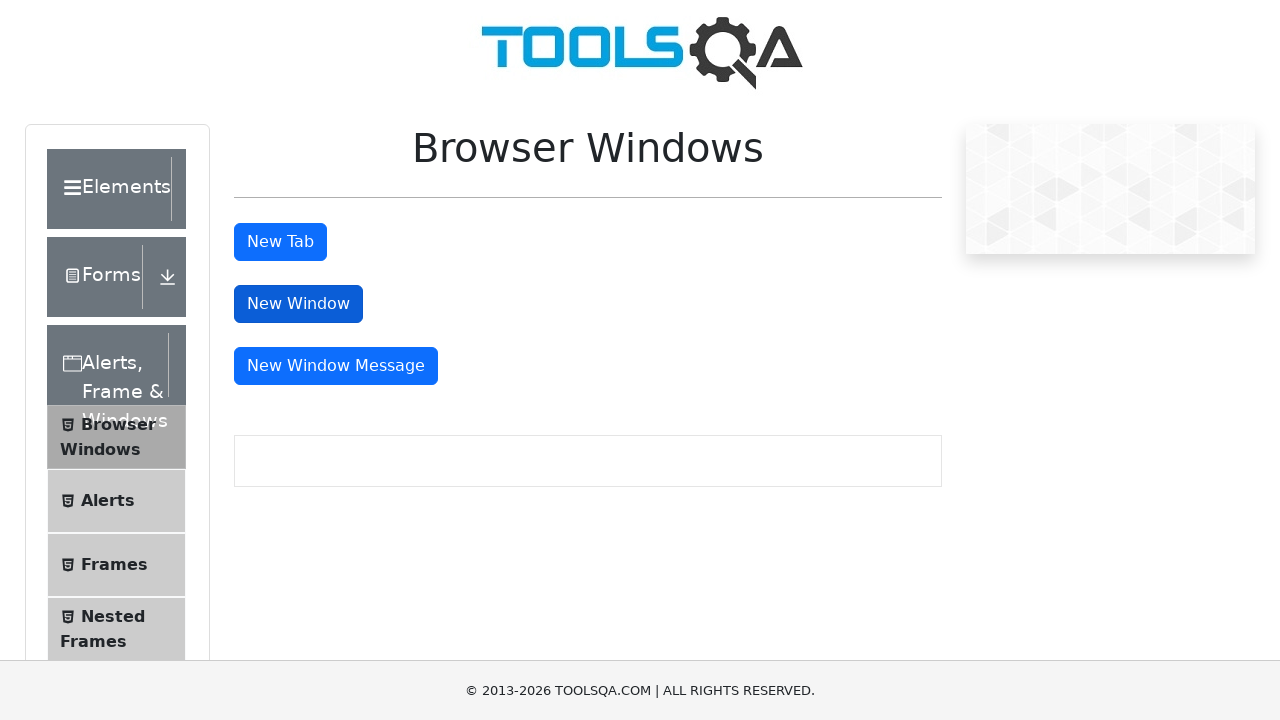

Captured new window page object
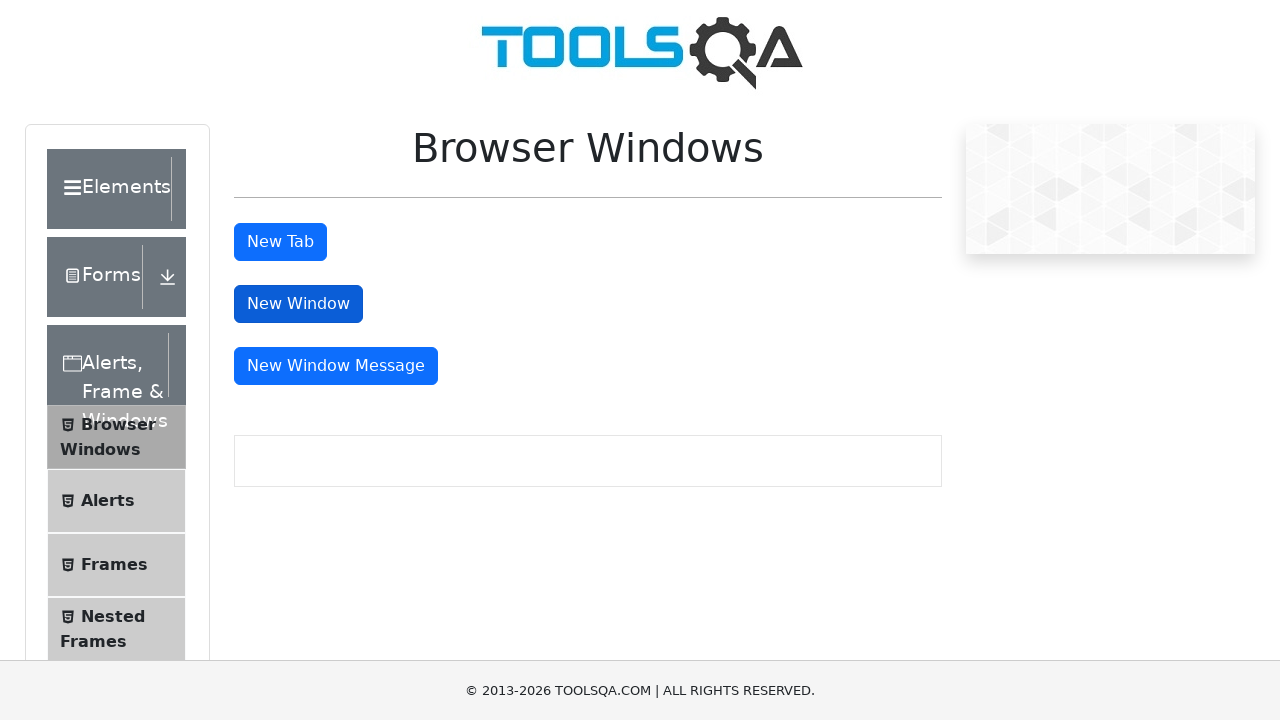

Located sample heading element in new window
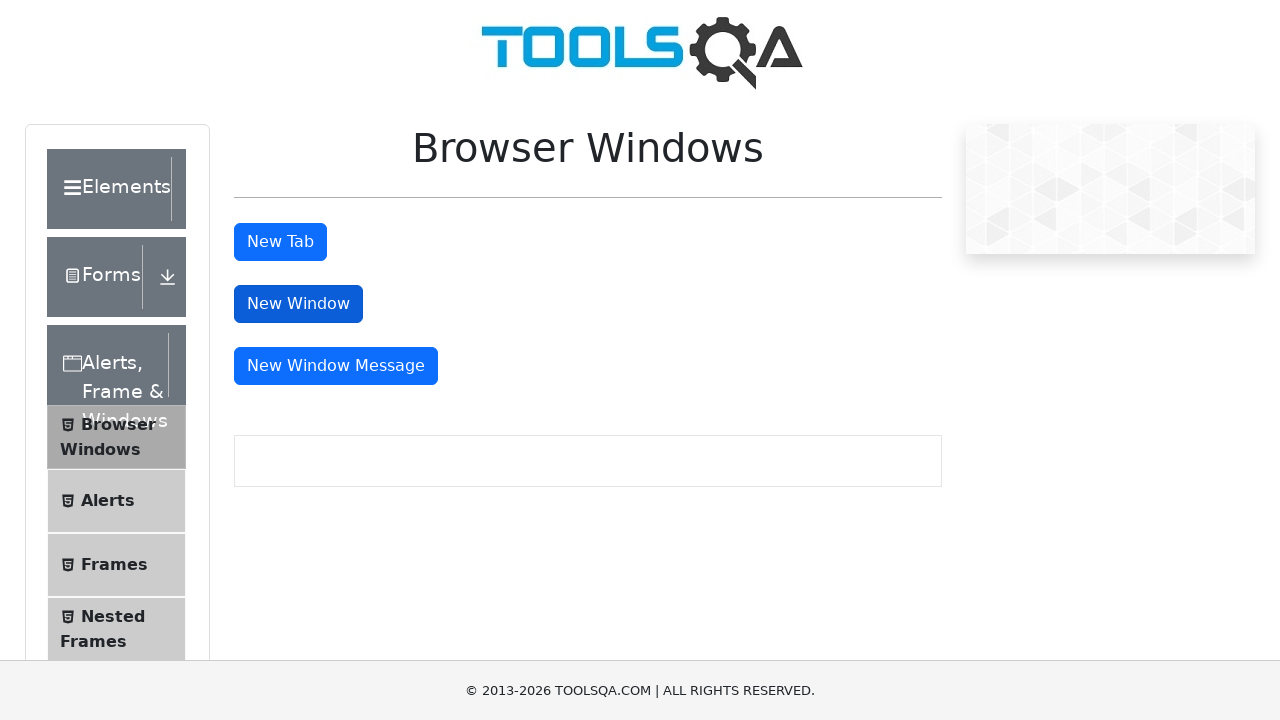

Verified sample heading text is 'This is a sample page' in new window
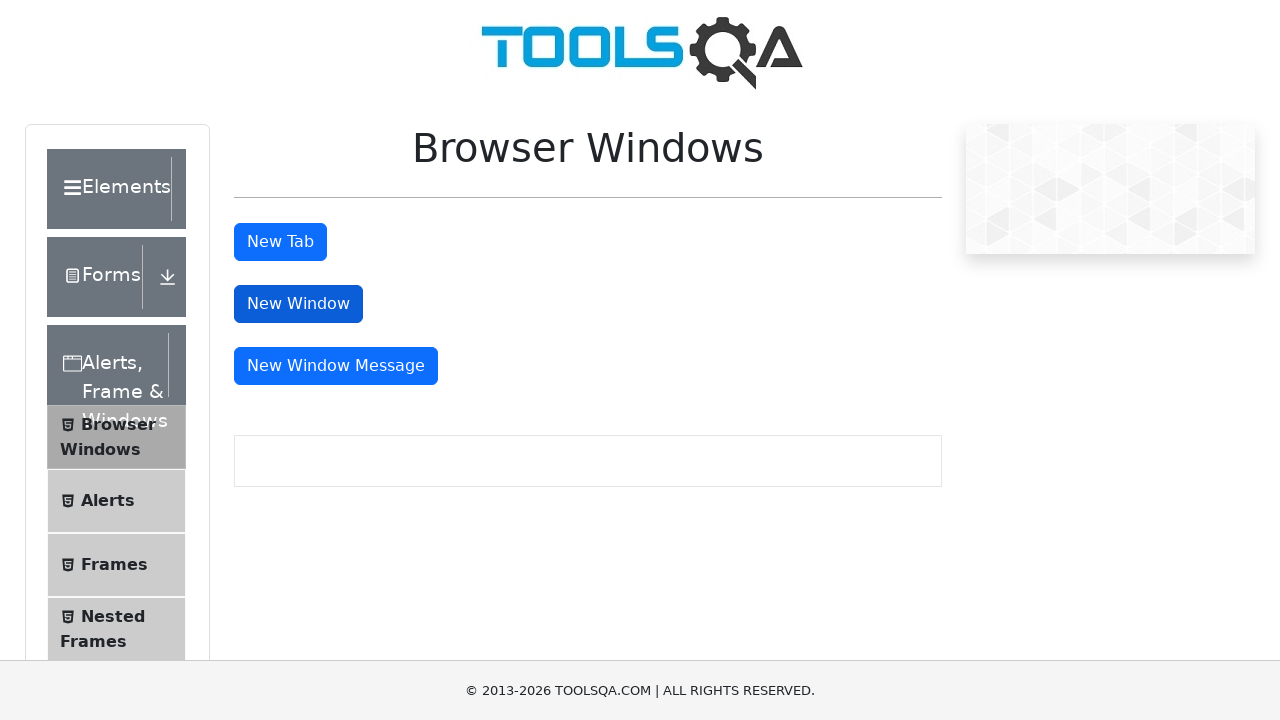

Closed the new window
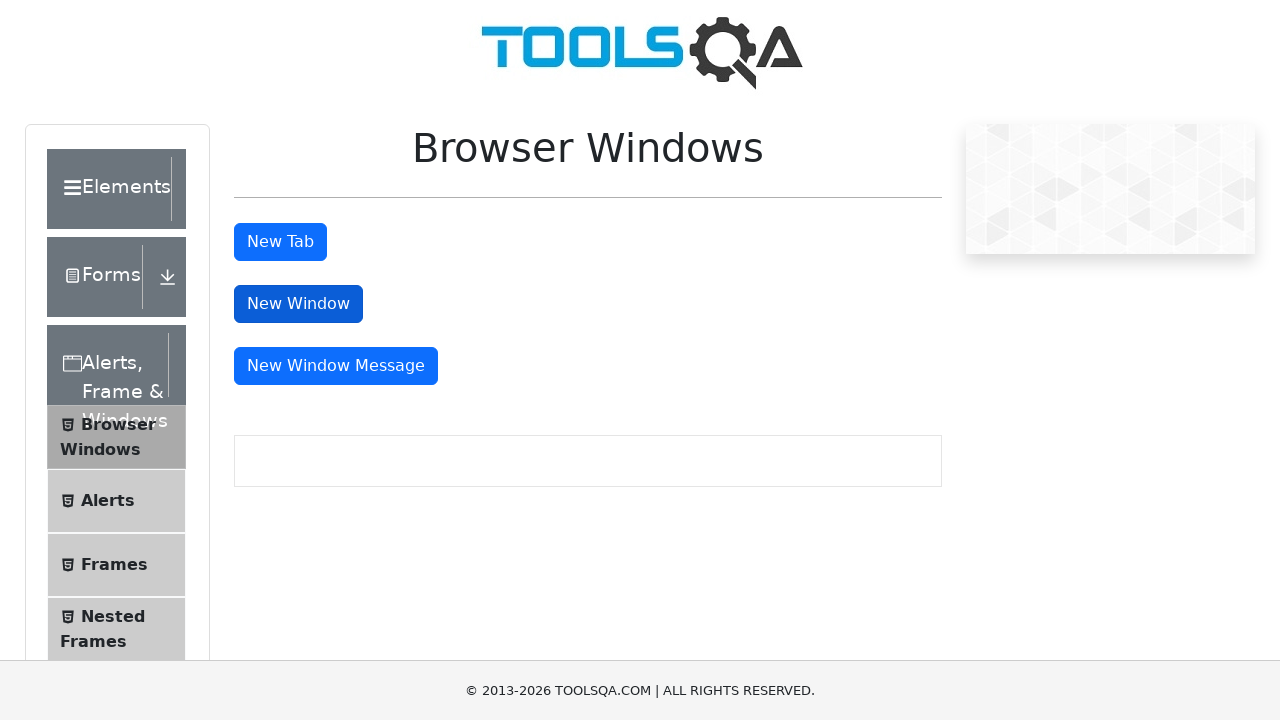

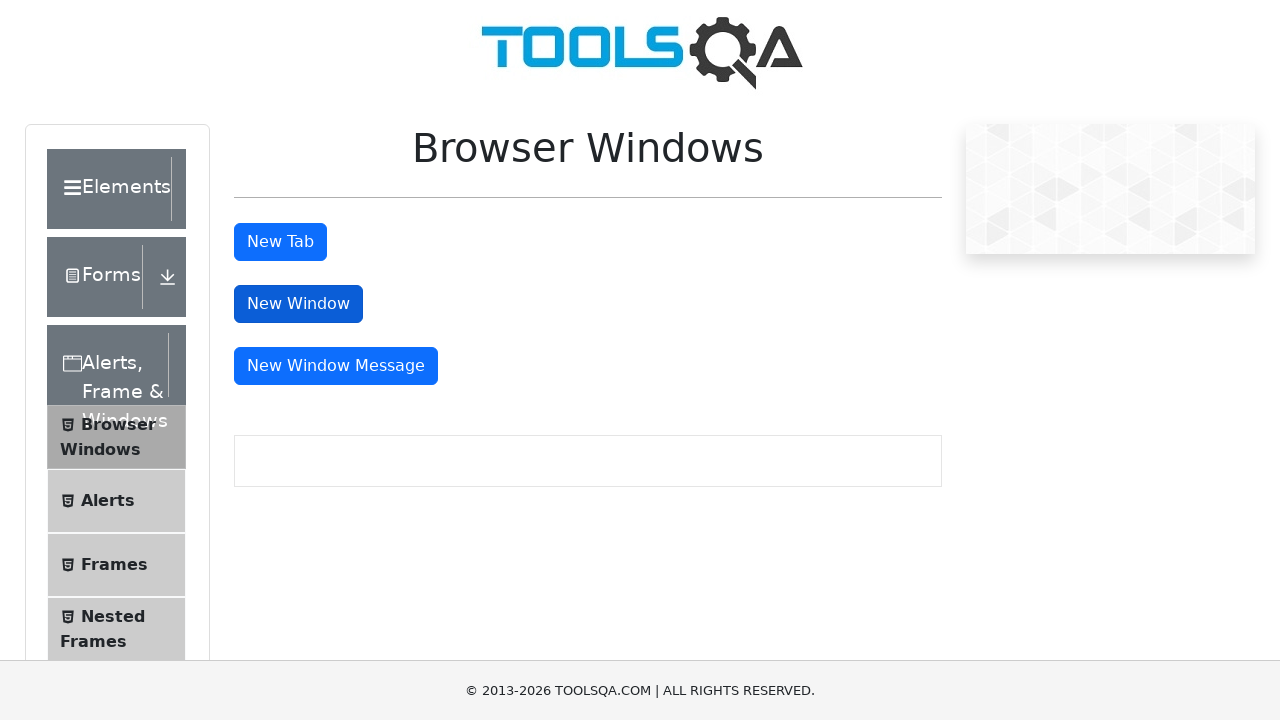